Tests dropdown interactions including currency selection and passenger count selection on a flight booking form

Starting URL: https://rahulshettyacademy.com/dropdownsPractise/

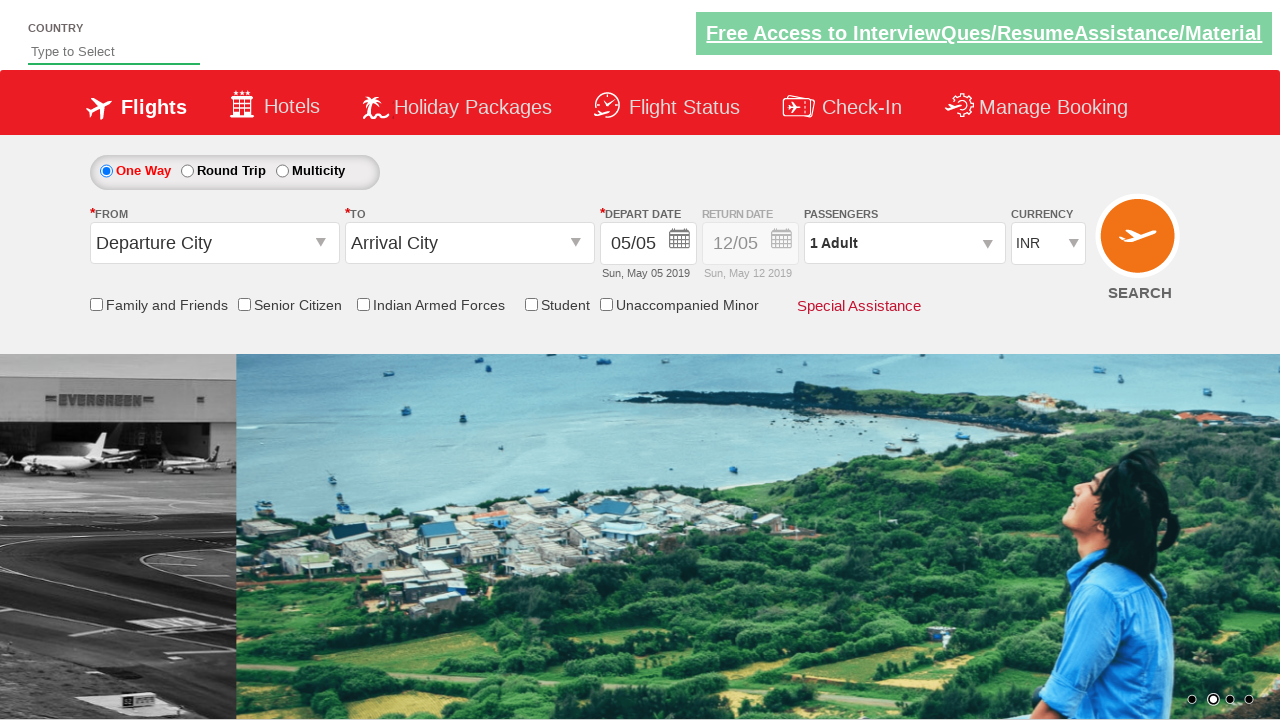

Located currency dropdown element
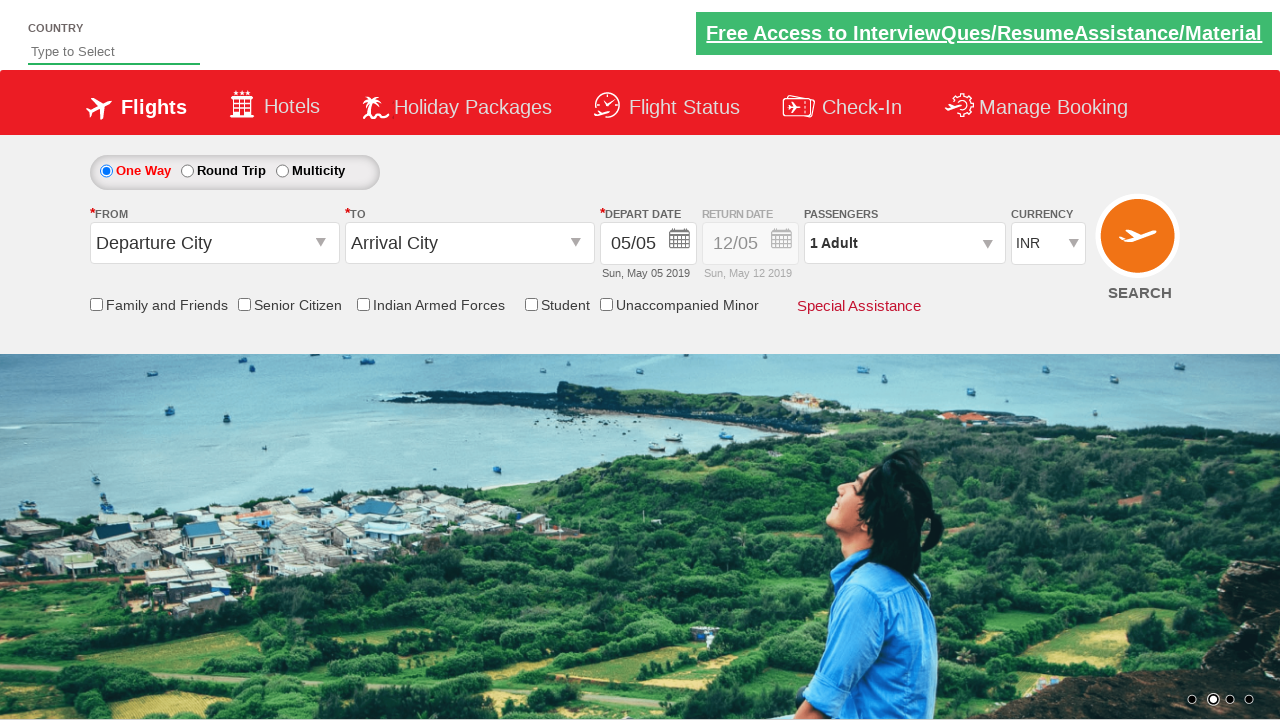

Selected currency option by index 1 on #ctl00_mainContent_DropDownListCurrency
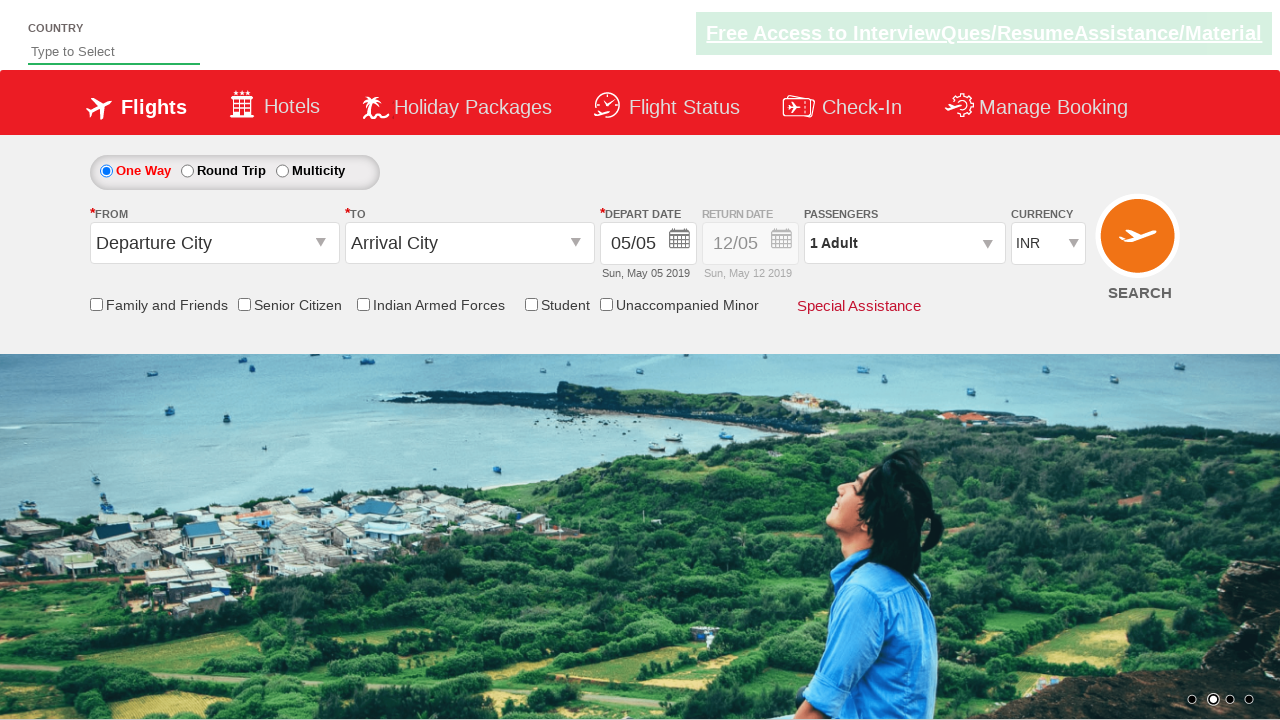

Selected currency AED from dropdown on #ctl00_mainContent_DropDownListCurrency
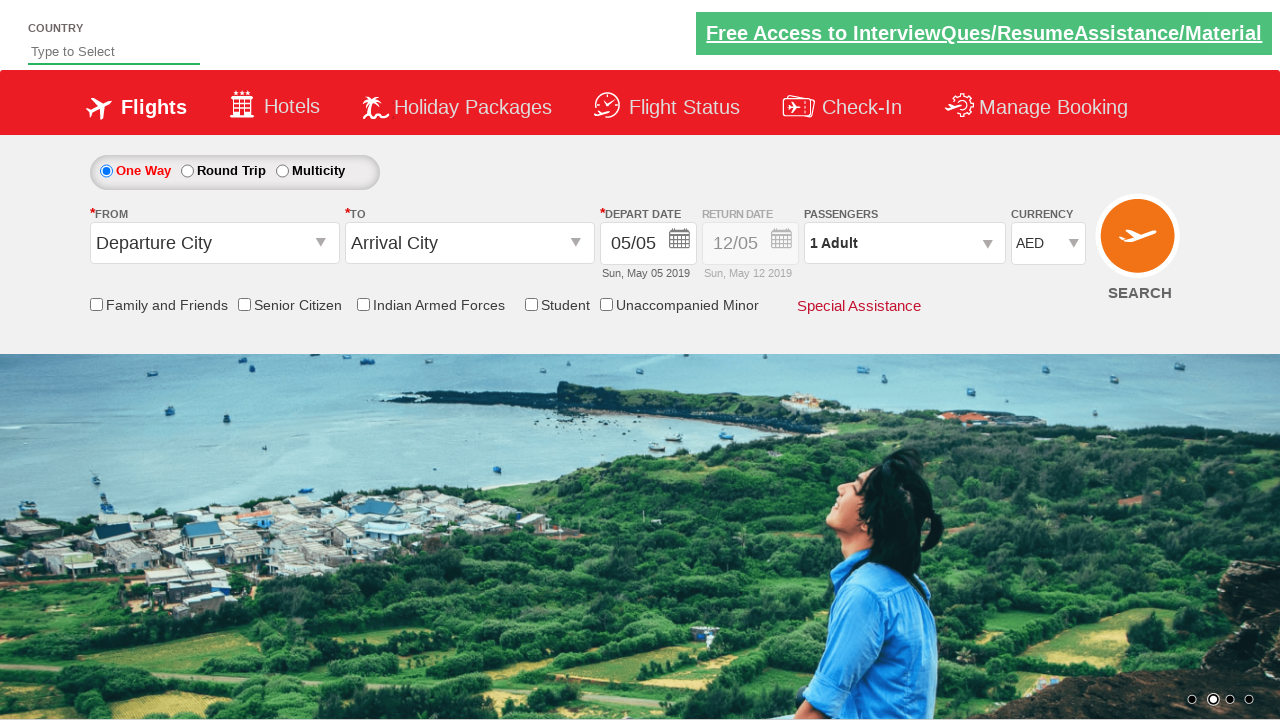

Selected currency USD from dropdown on #ctl00_mainContent_DropDownListCurrency
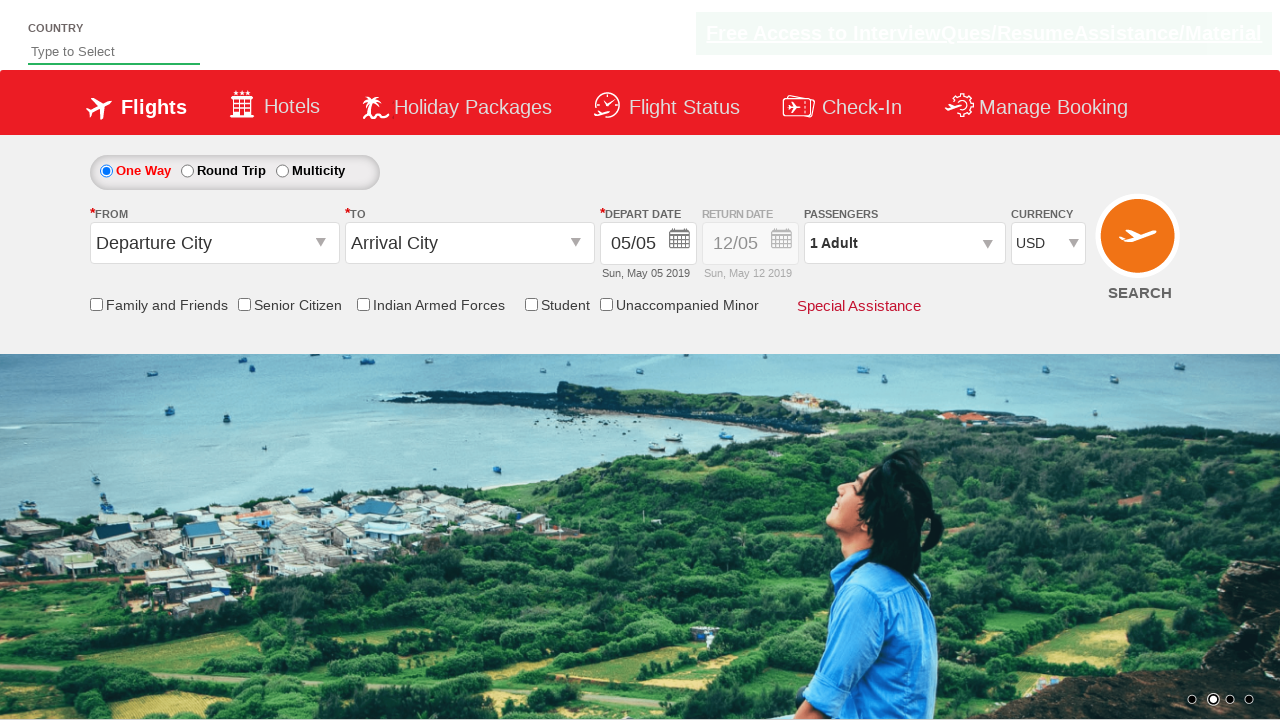

Clicked on passengers dropdown to open it at (904, 243) on #divpaxinfo
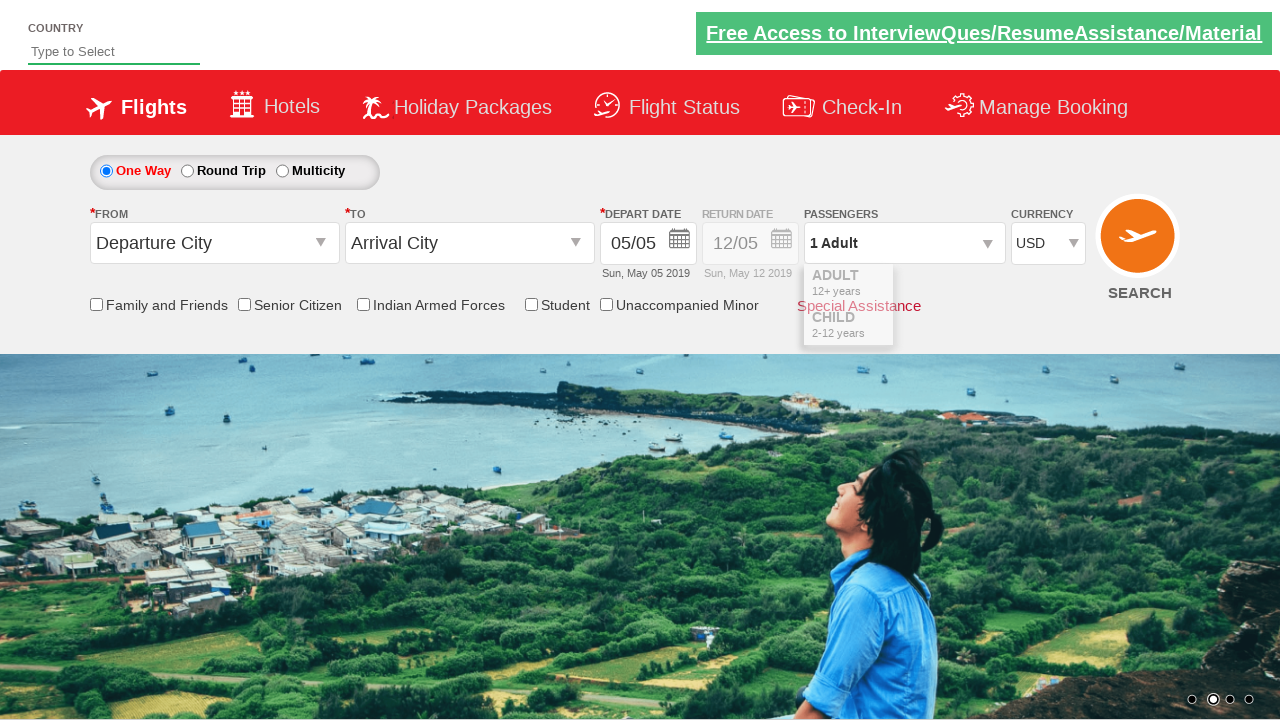

Waited for dropdown to be fully visible
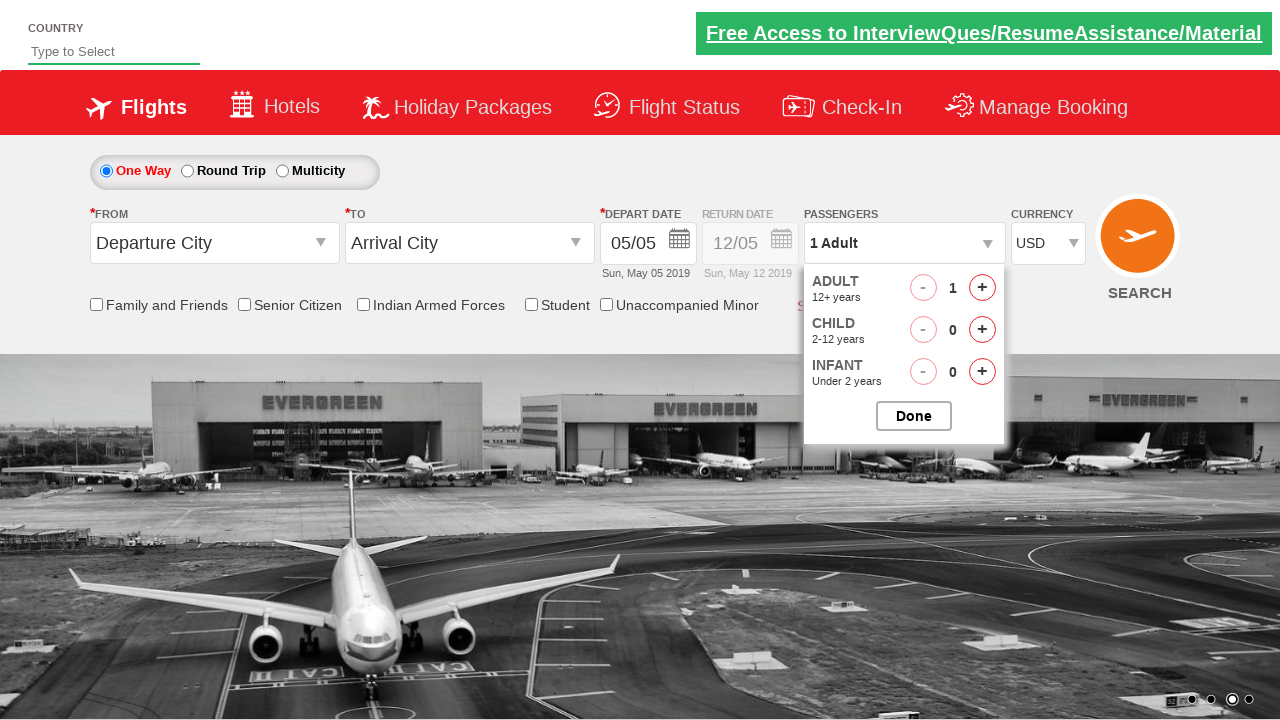

Incremented adult passenger count (iteration 1 of 3) at (982, 288) on #hrefIncAdt
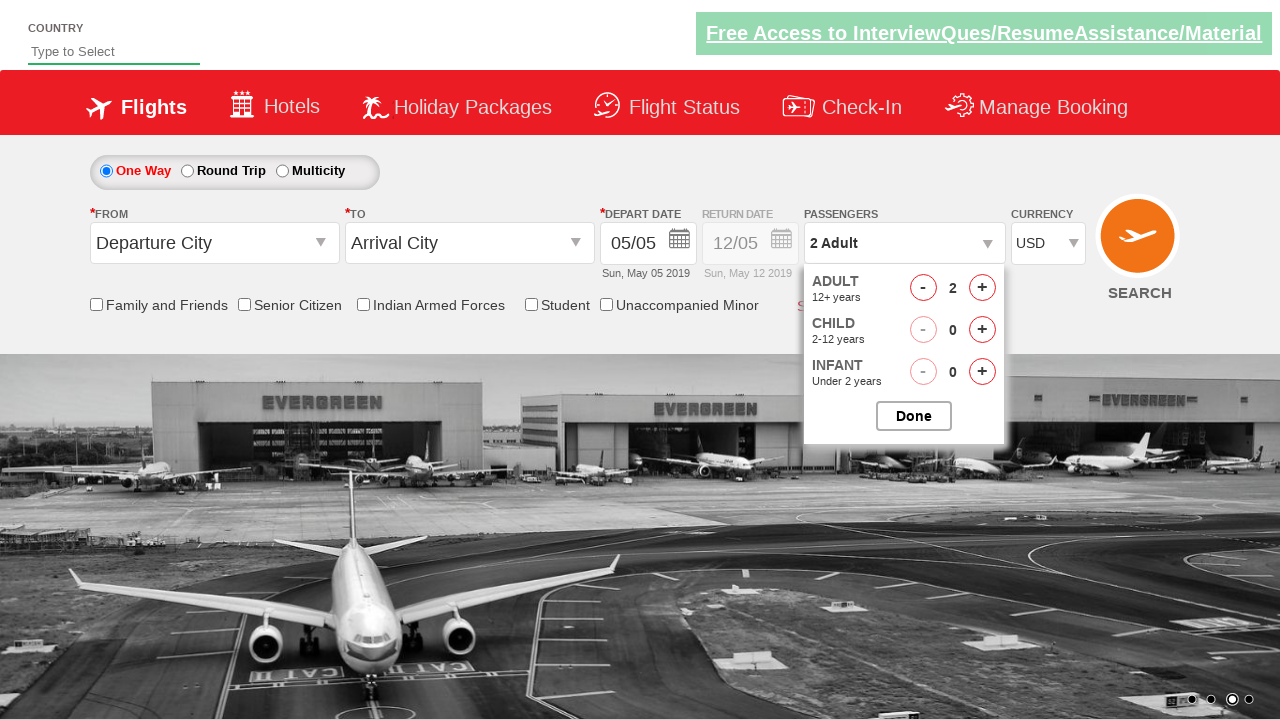

Incremented adult passenger count (iteration 2 of 3) at (982, 288) on #hrefIncAdt
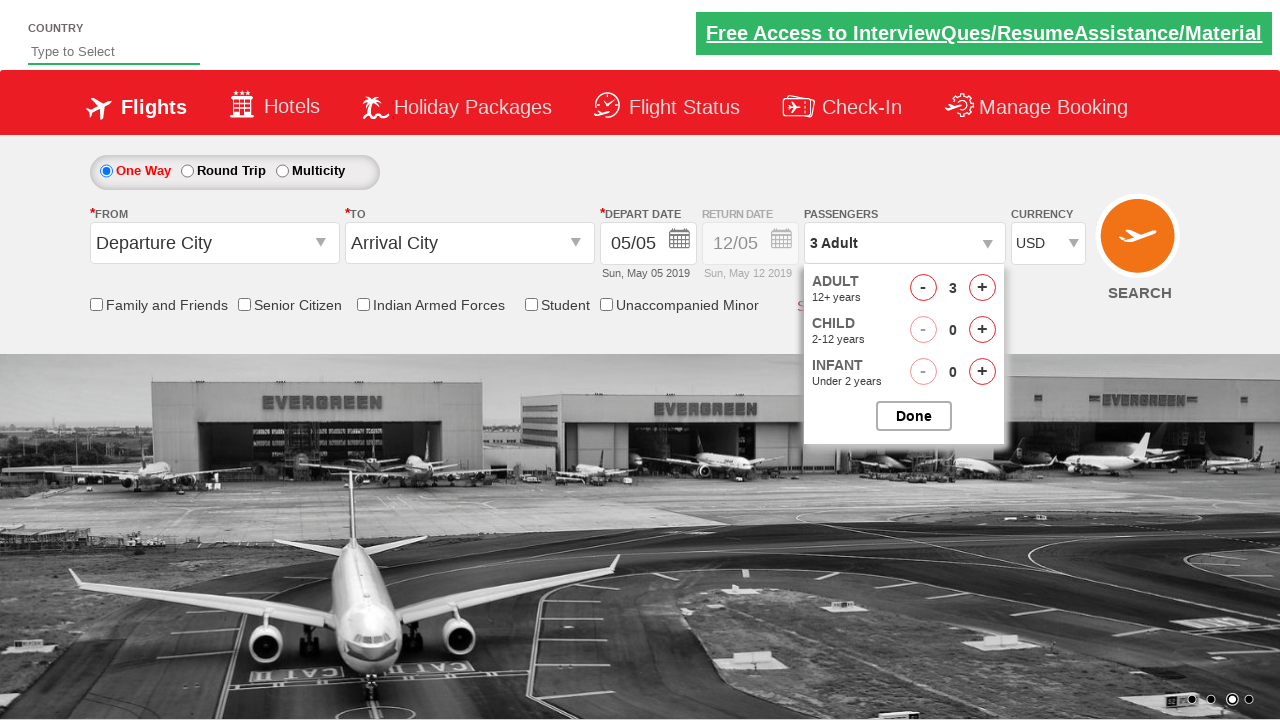

Incremented adult passenger count (iteration 3 of 3) at (982, 288) on #hrefIncAdt
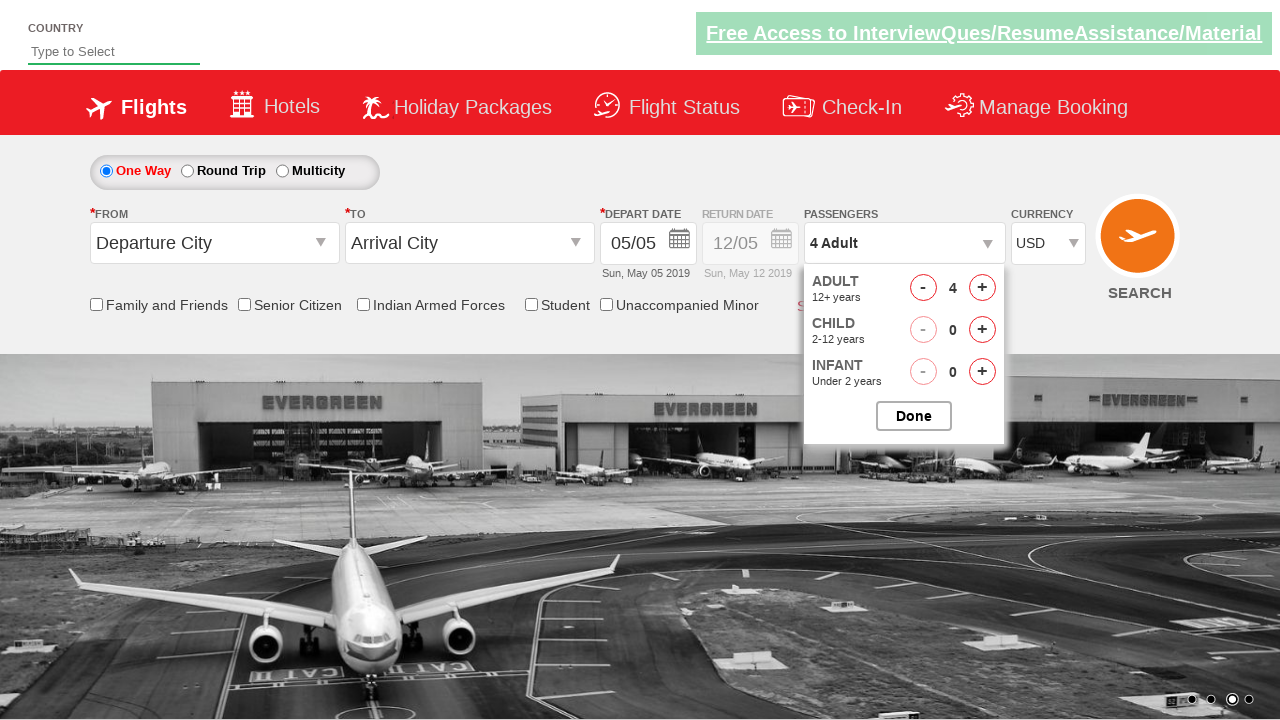

Clicked done button to close passenger selection dropdown at (914, 416) on #btnclosepaxoption
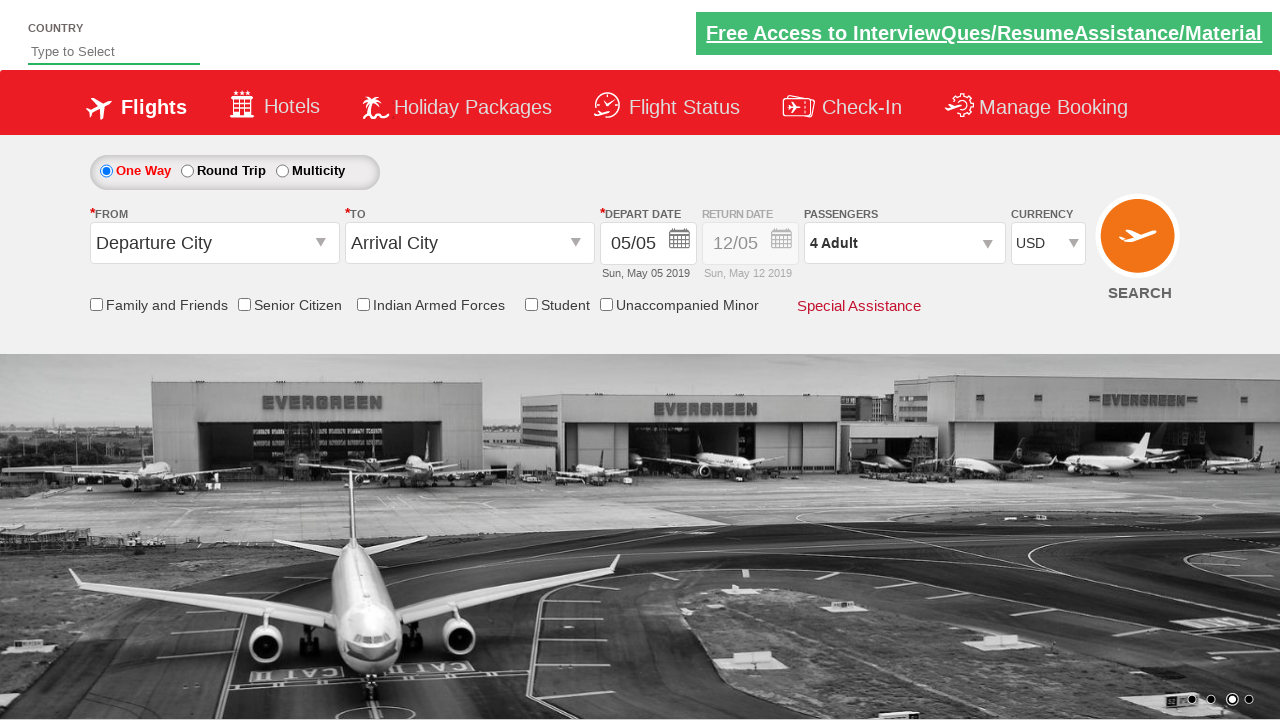

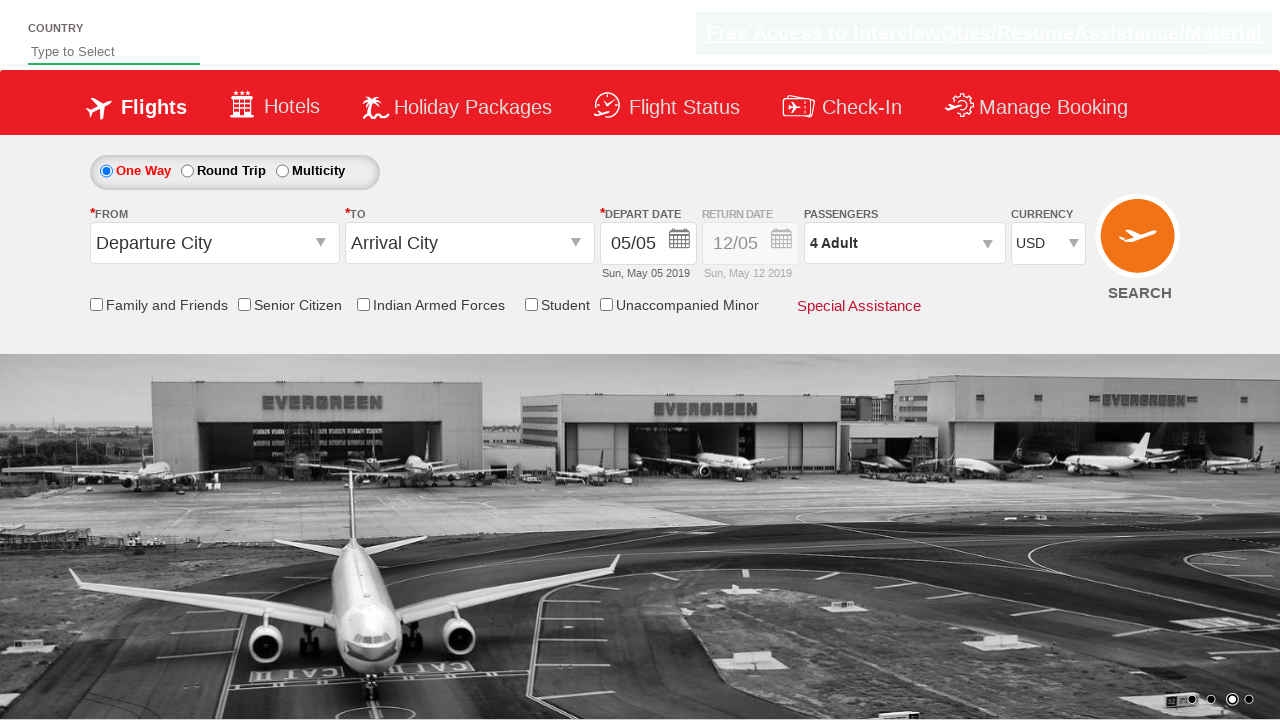